Tests mouse hover interaction by moving the cursor over an element and verifying the hover status changes

Starting URL: https://www.selenium.dev/selenium/web/mouse_interaction.html

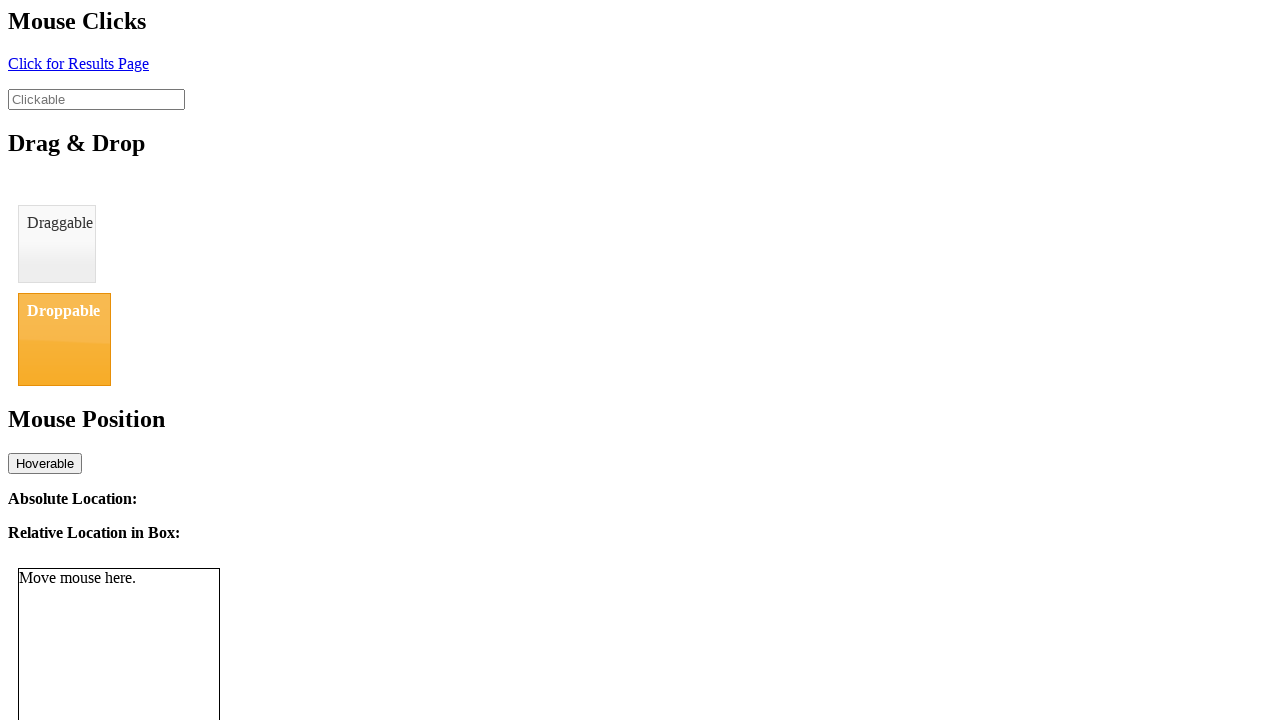

Navigated to mouse interaction test page
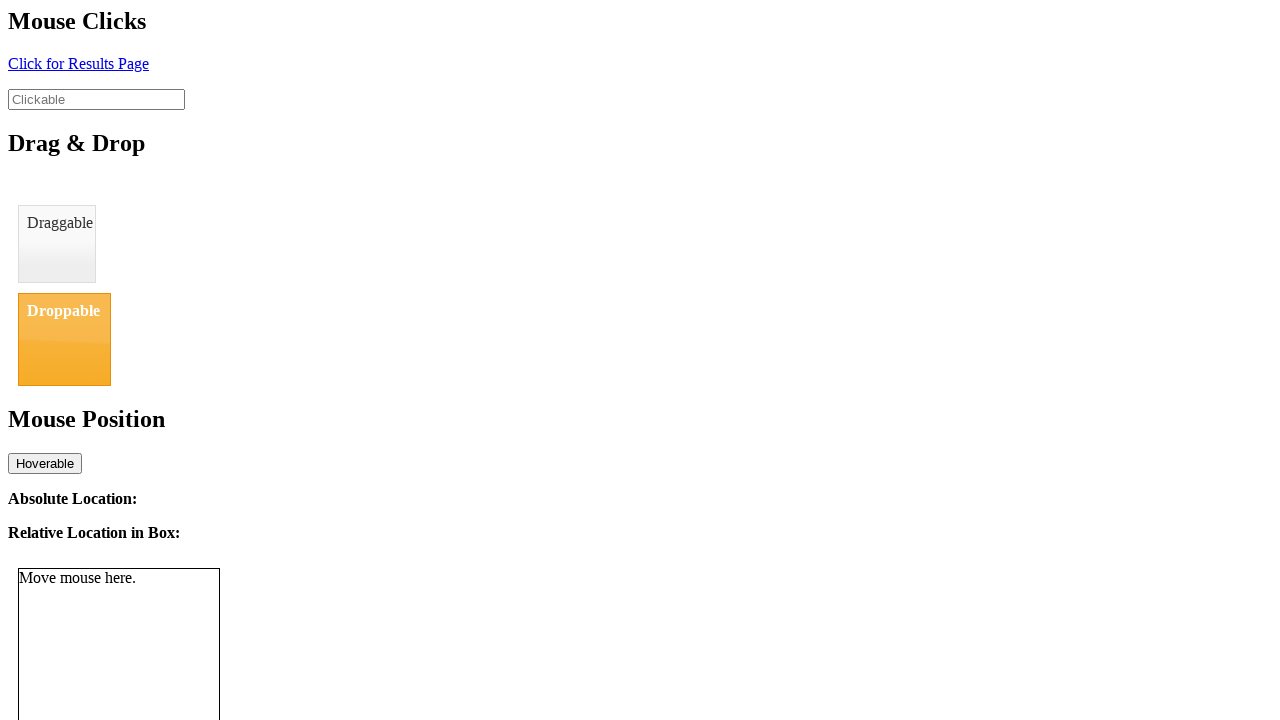

Moved mouse cursor over the hoverable element at (45, 463) on #hover
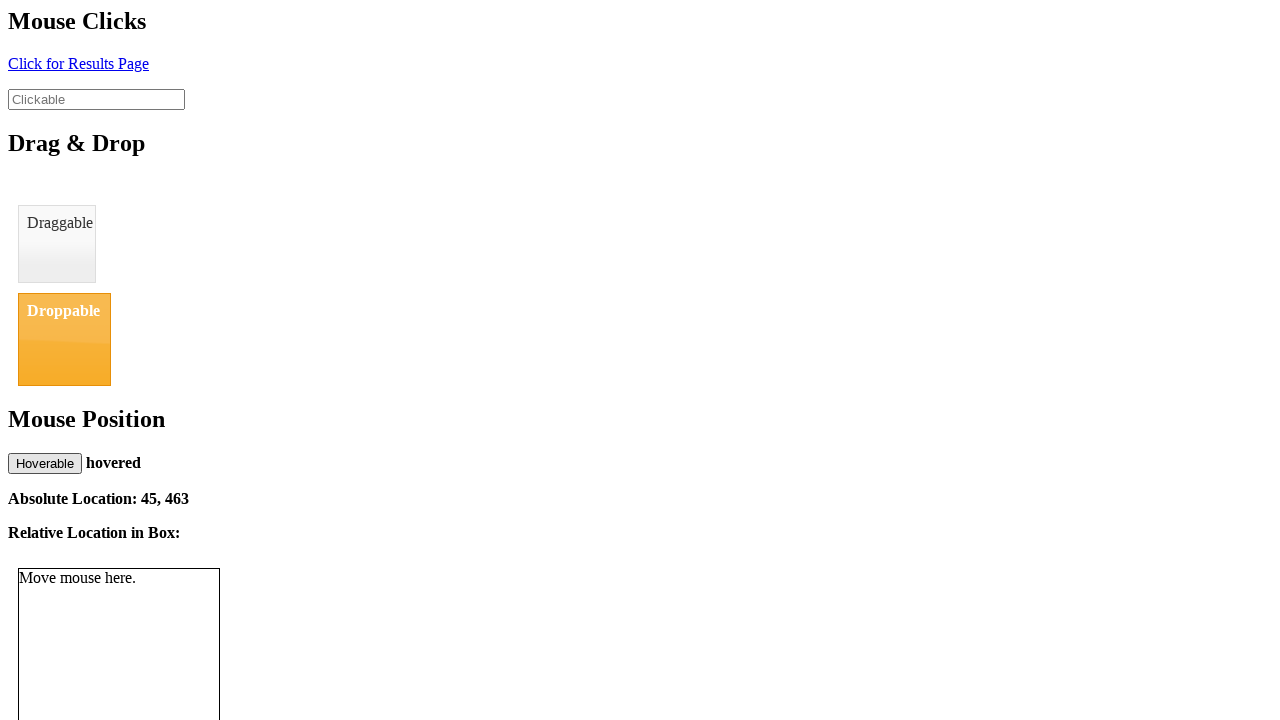

Retrieved hover status text: 'hovered'
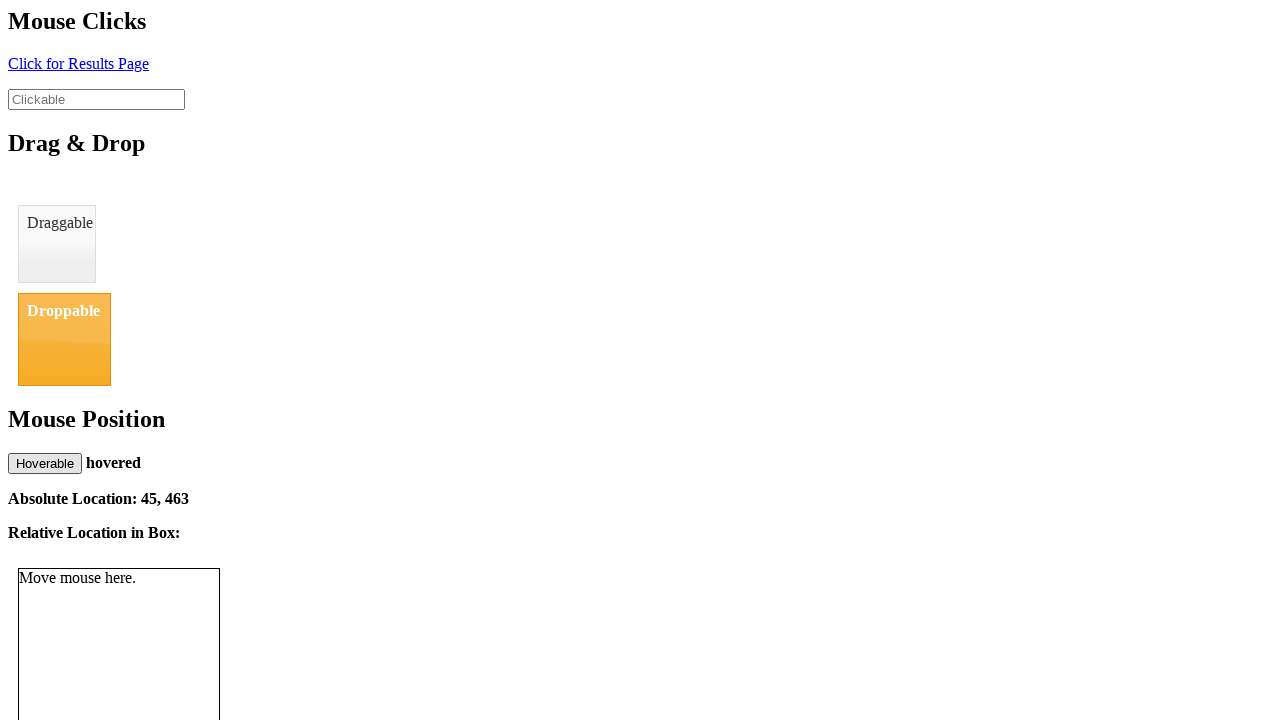

Verified hover status changed to 'hovered'
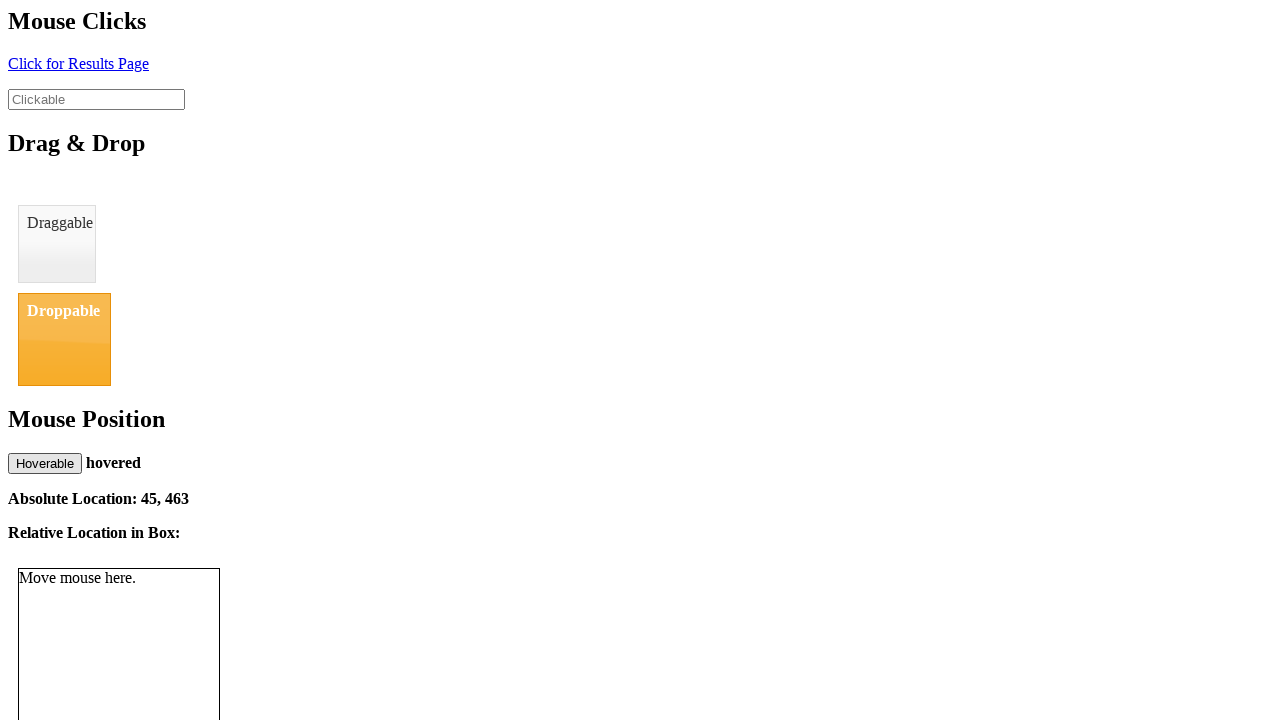

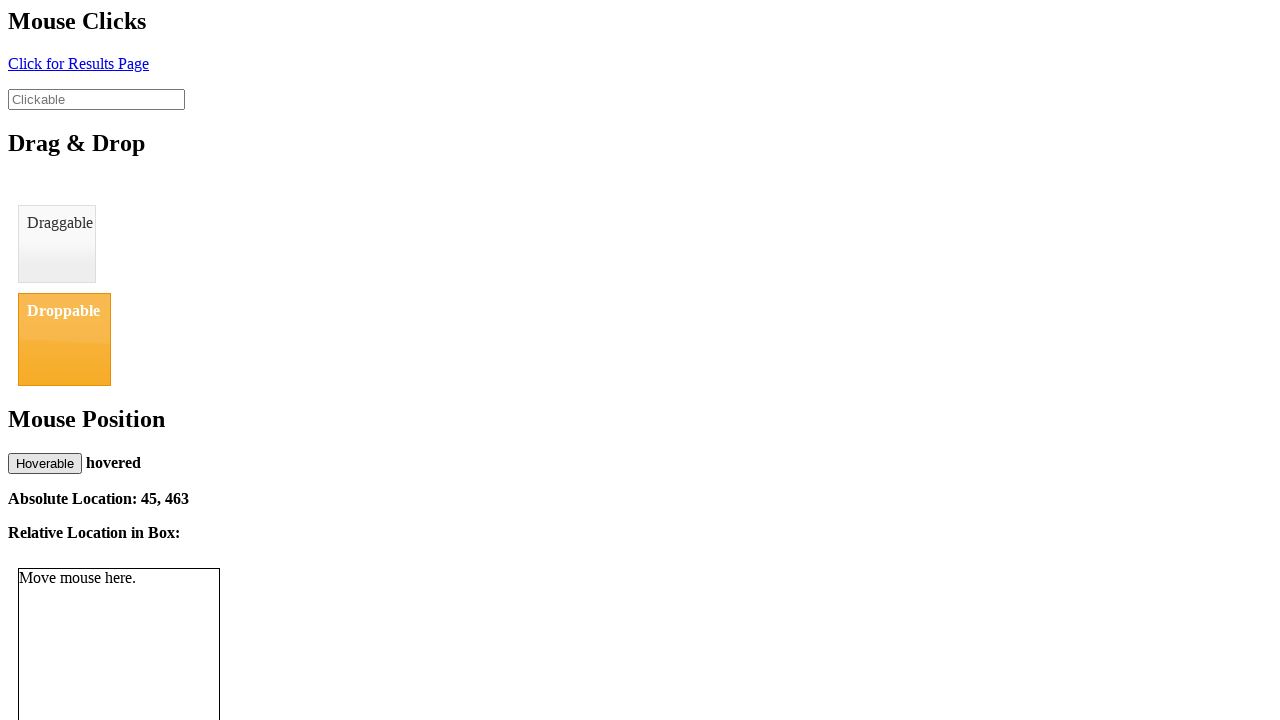